Tests selection state of radio buttons and checkboxes by clicking them and verifying their selected/unselected states.

Starting URL: https://automationfc.github.io/basic-form/index.html

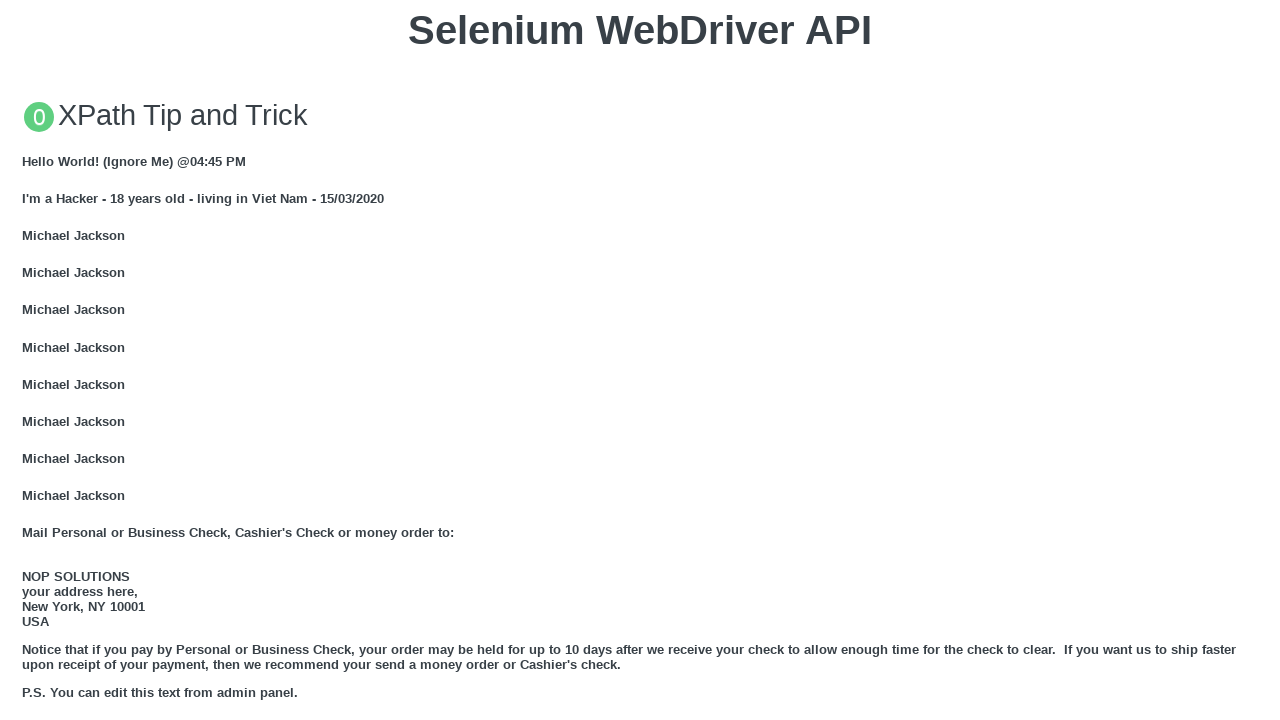

Waited for form to load - Under 18 radio button selector found
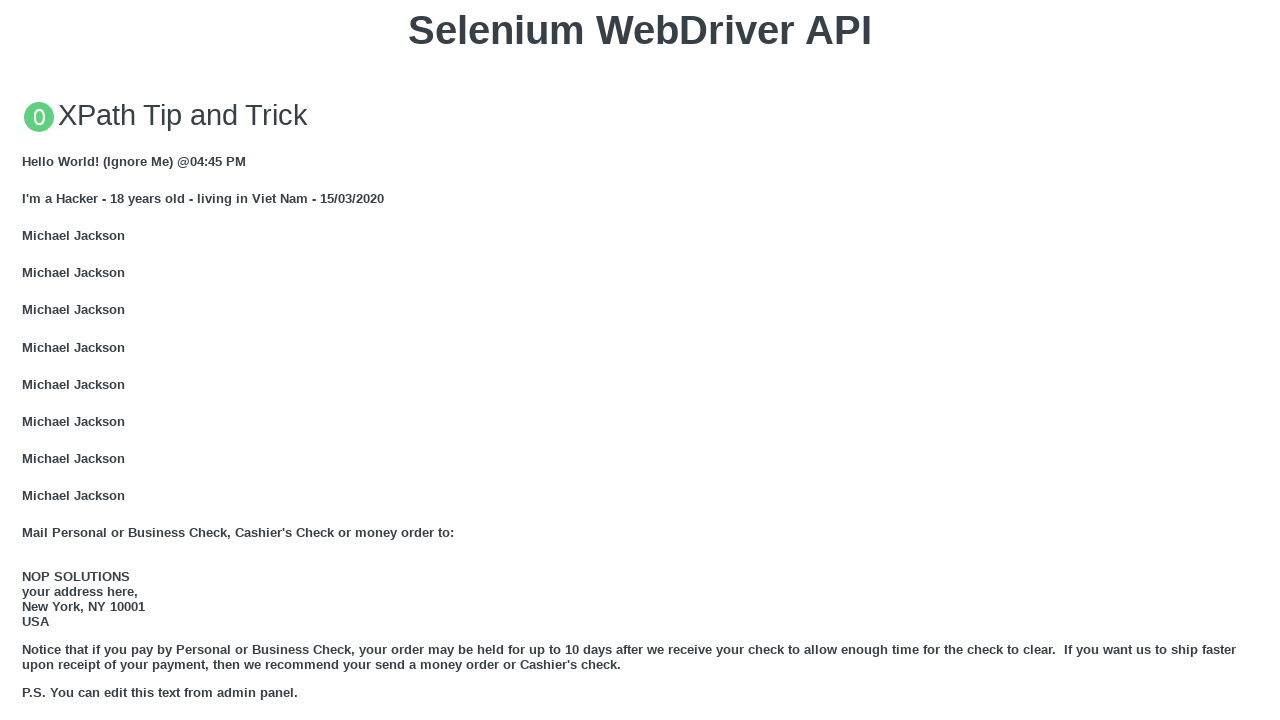

Clicked on Under 18 radio button at (28, 360) on input#under_18
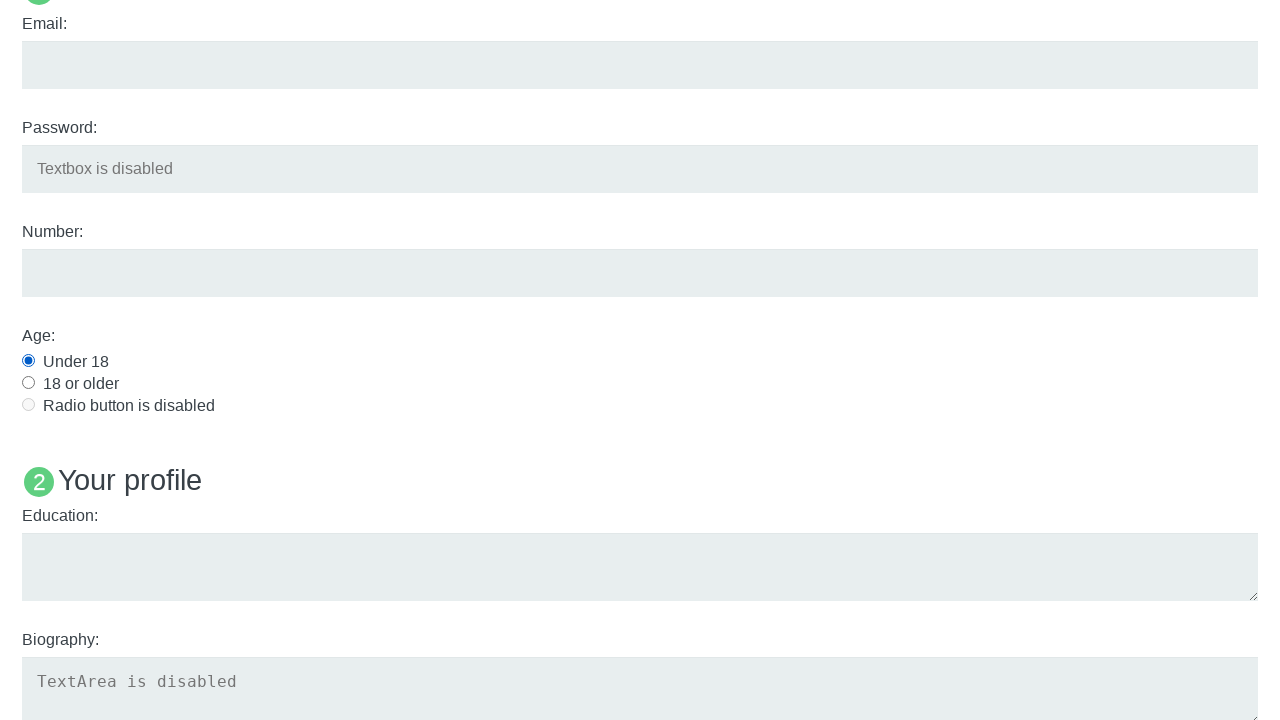

Clicked on Java checkbox at (28, 361) on input[name='java']
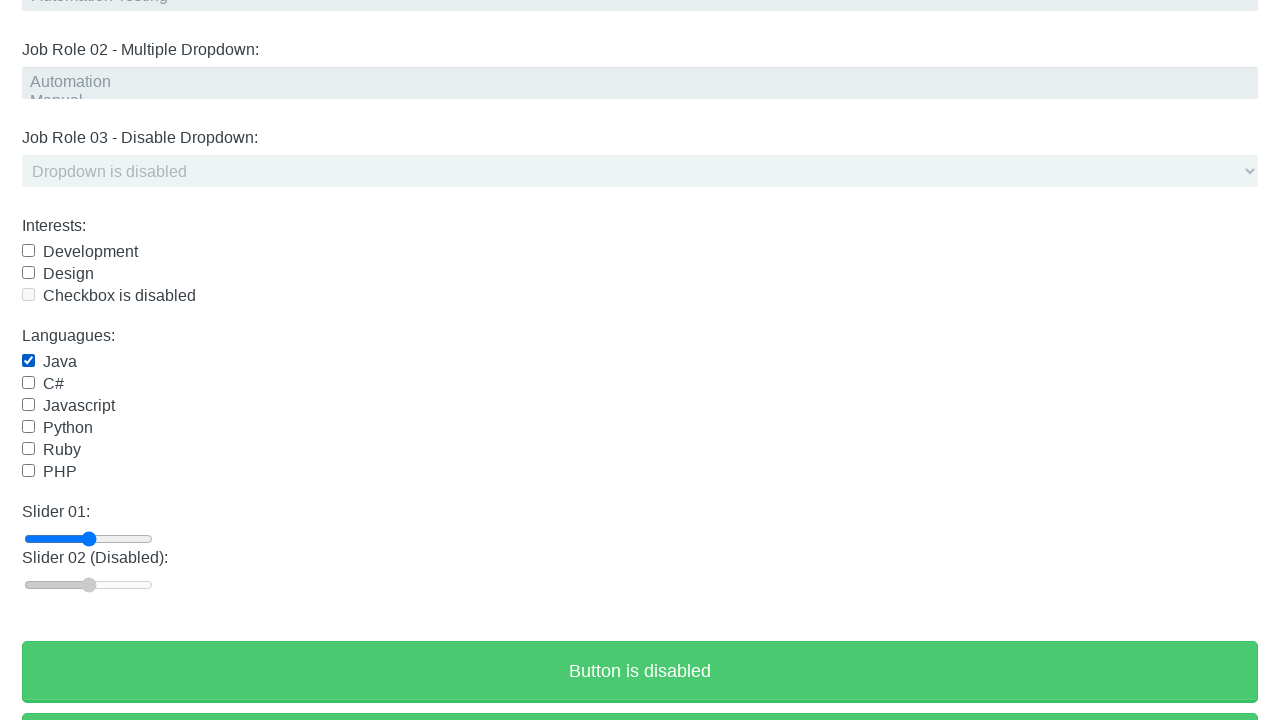

Verified Under 18 radio button is selected
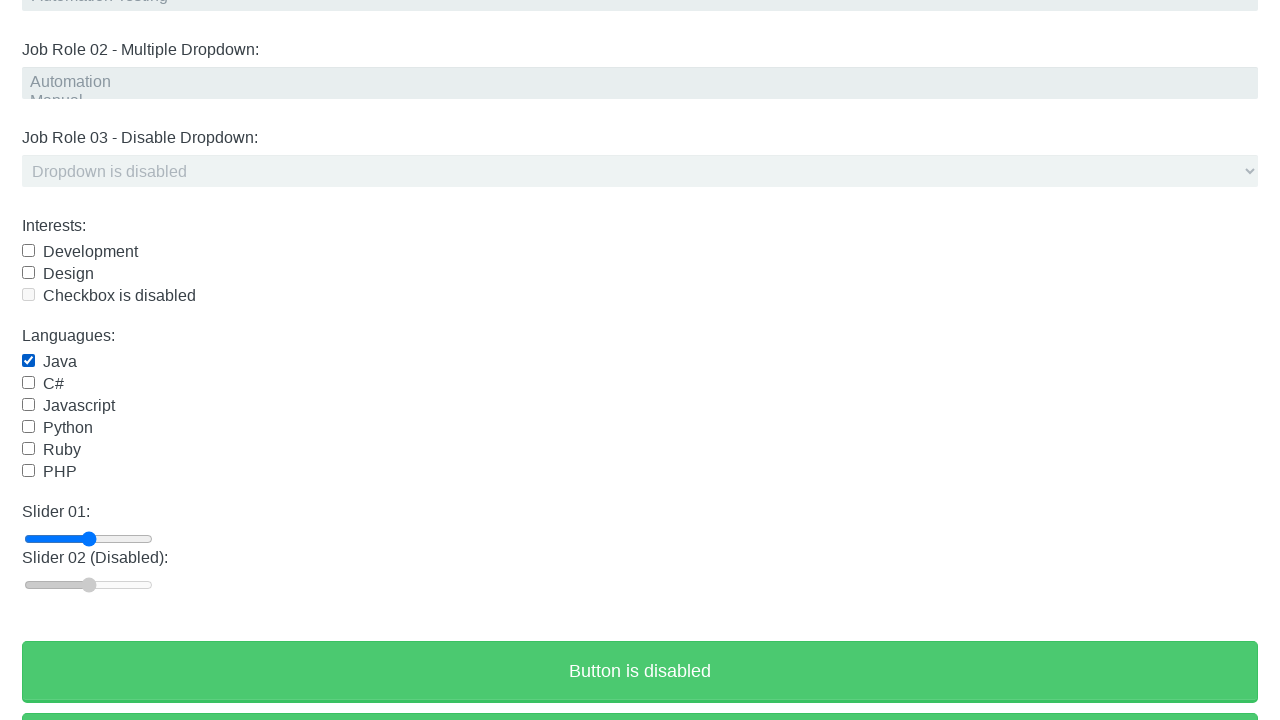

Verified Java checkbox is selected
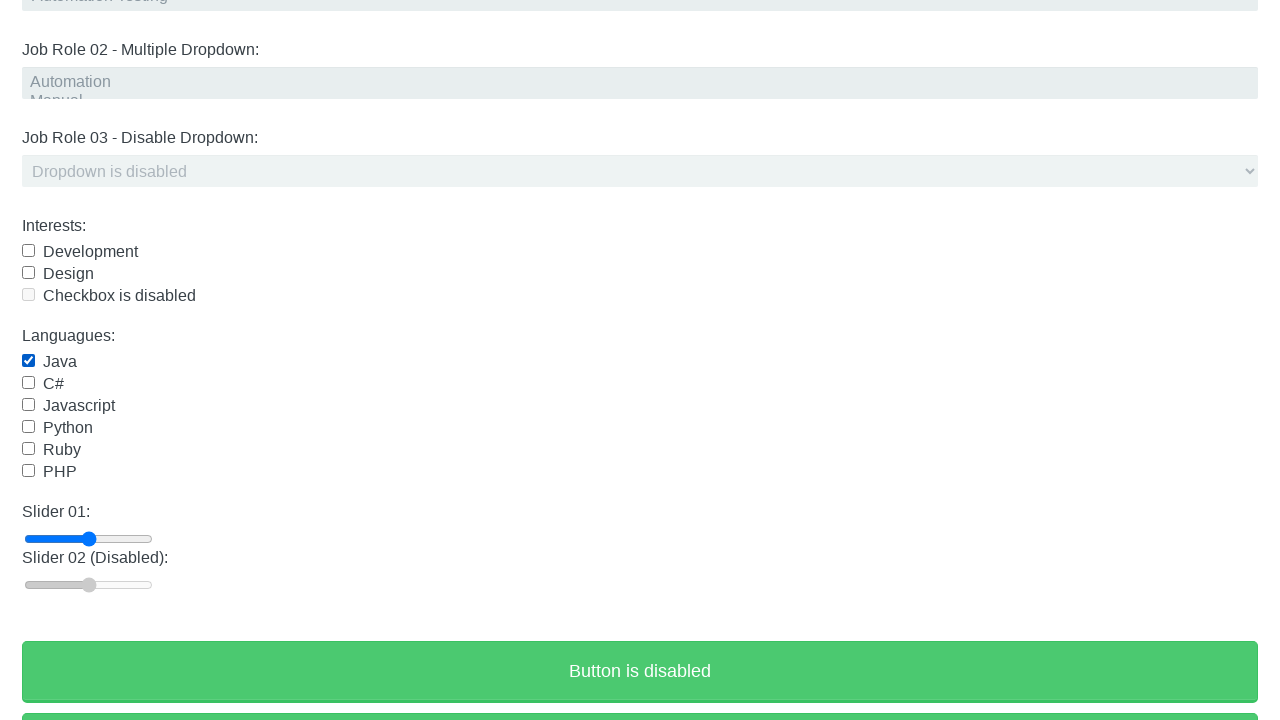

Clicked on Java checkbox again to deselect at (28, 361) on input[name='java']
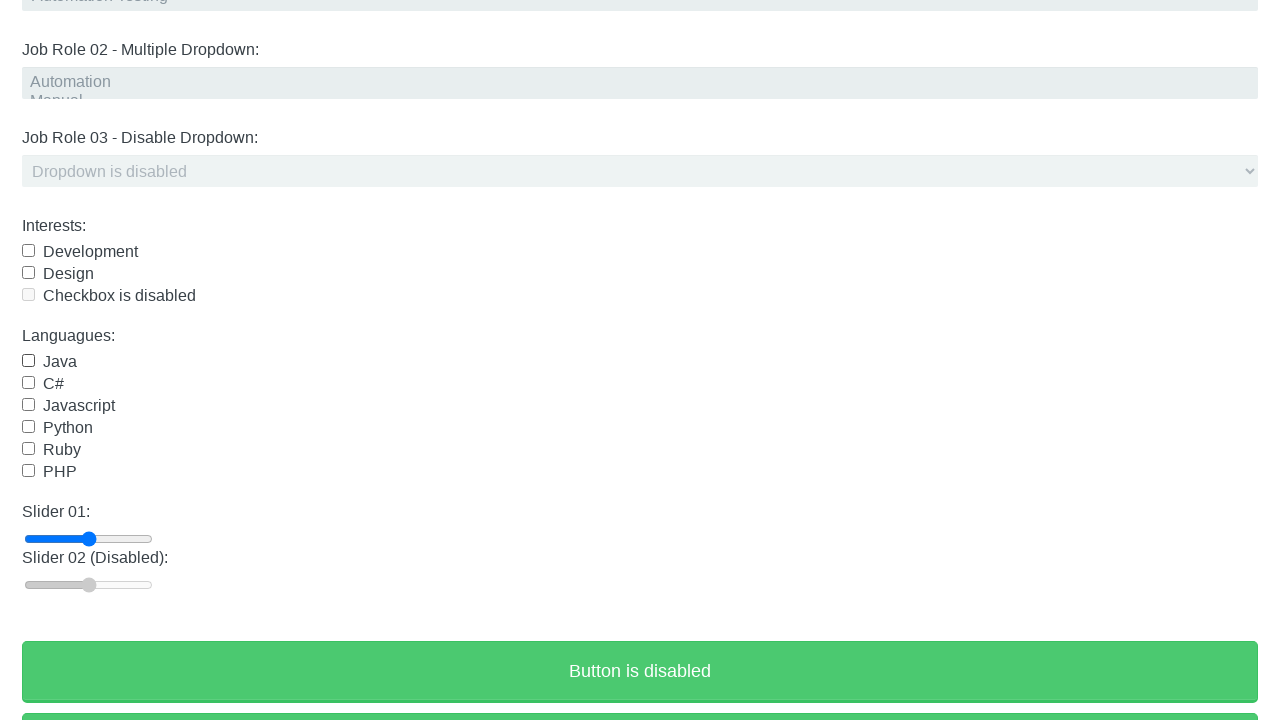

Verified Java checkbox is now unselected
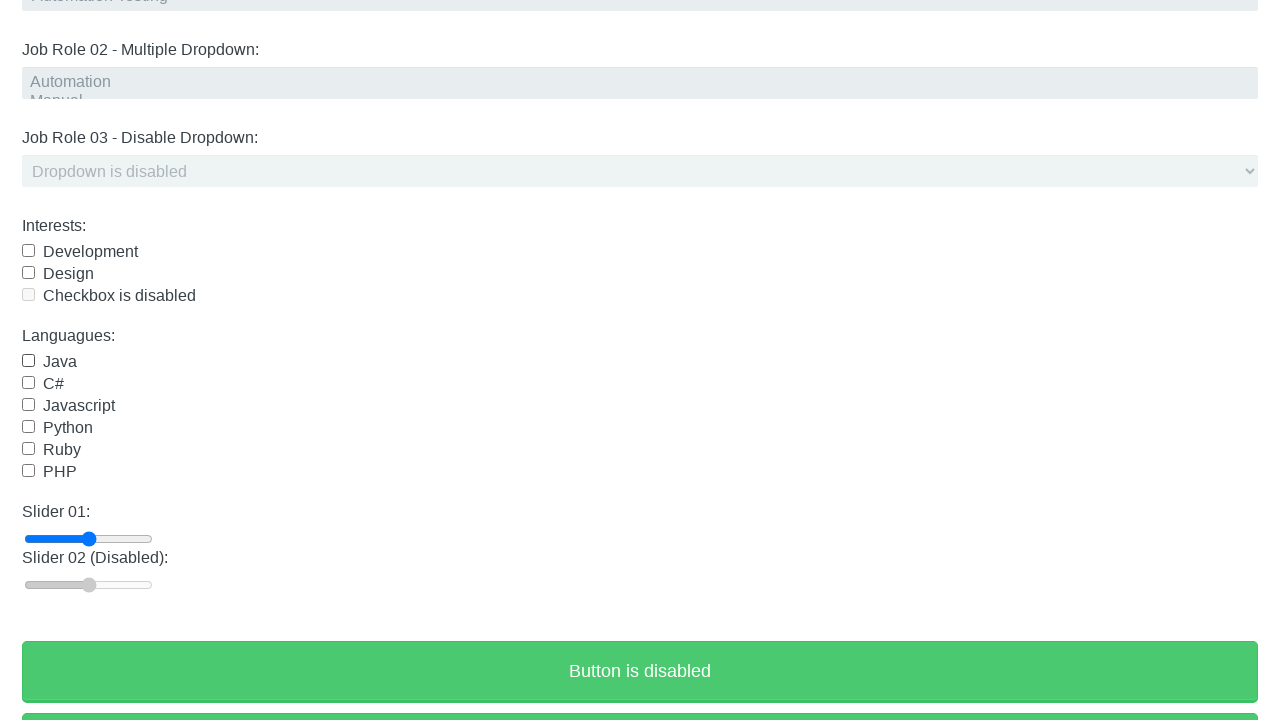

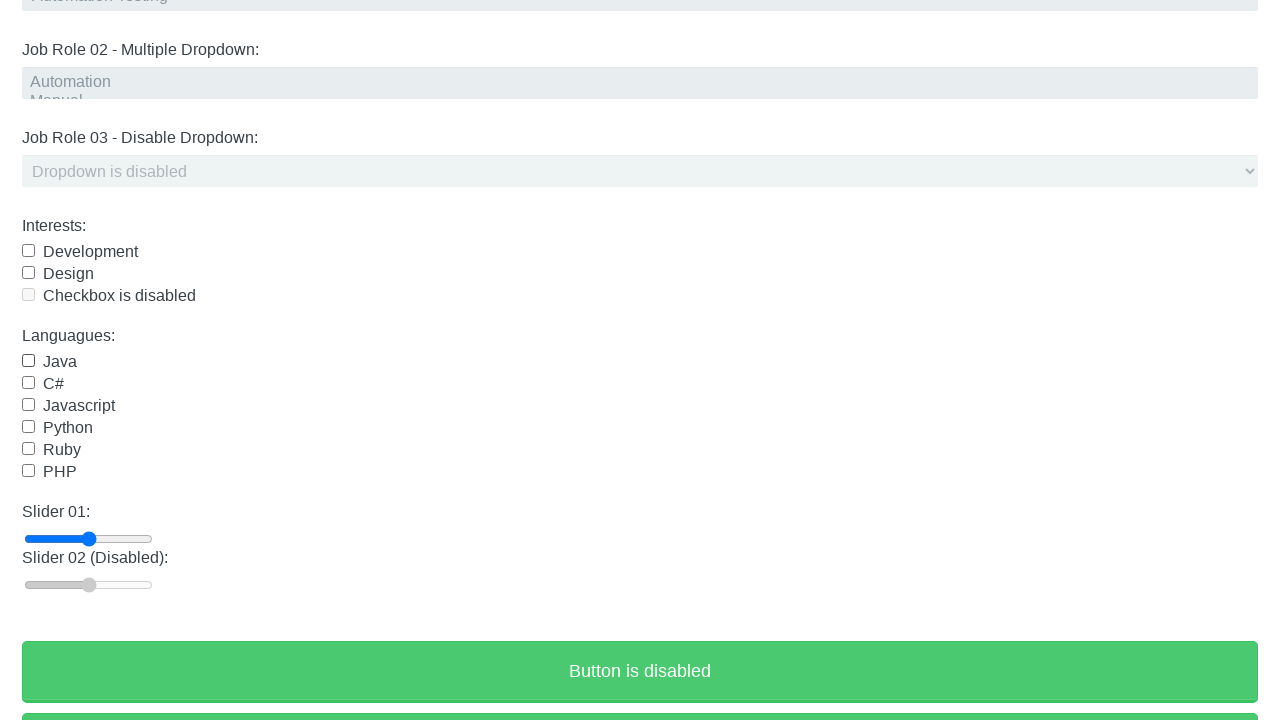